Tests window handling by clicking a link that opens a new window, switching to the child window to verify content, and then switching back to the parent window

Starting URL: https://the-internet.herokuapp.com/windows

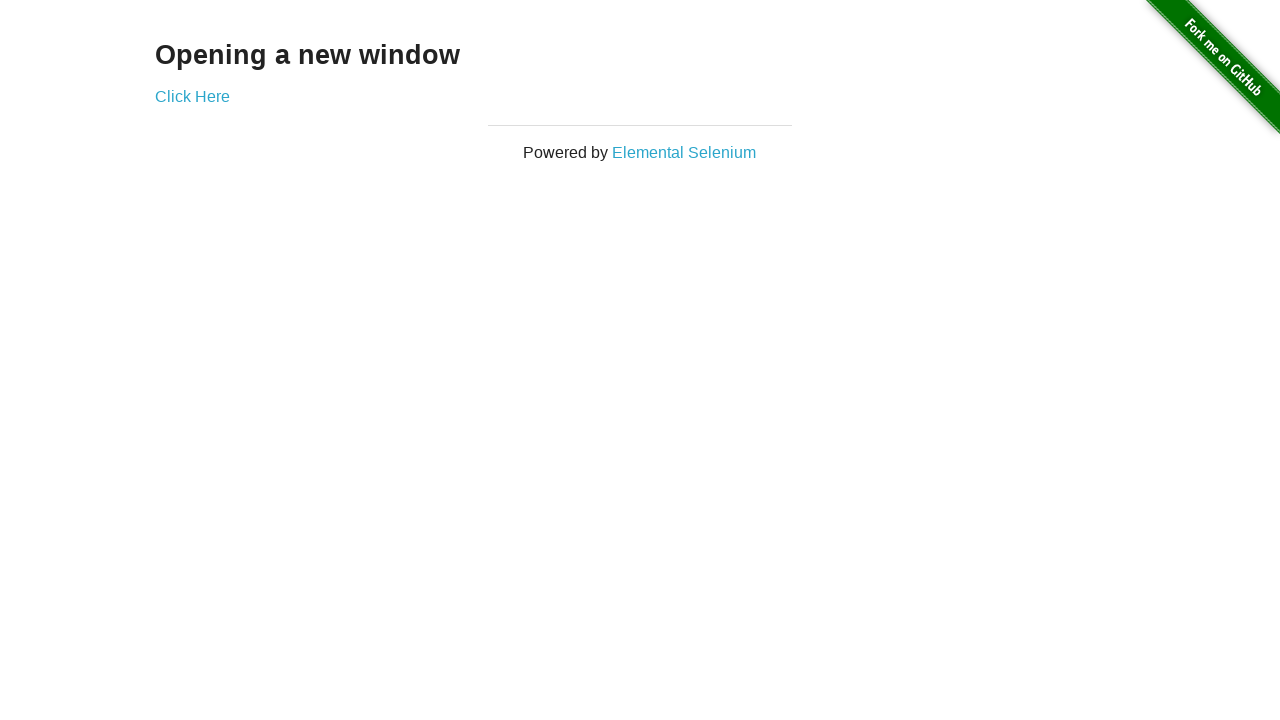

Clicked 'Click Here' link to open new window at (192, 96) on xpath=//a[text()='Click Here']
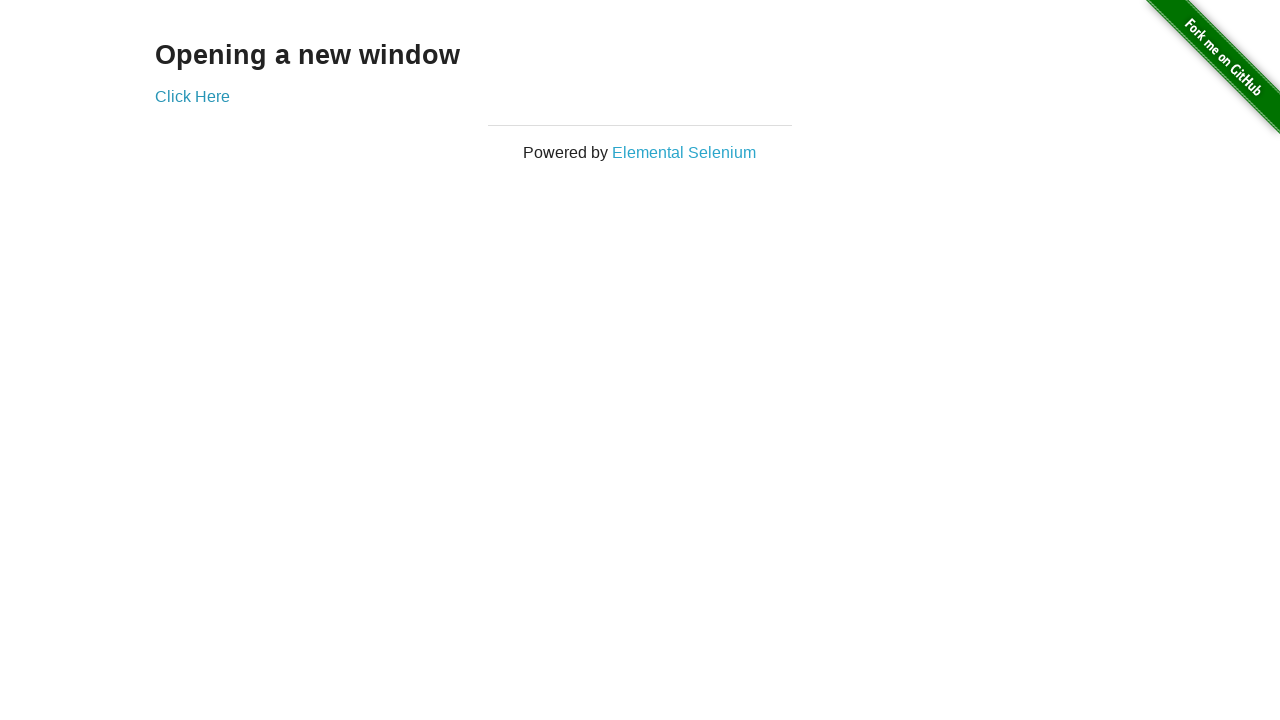

Obtained reference to new child window
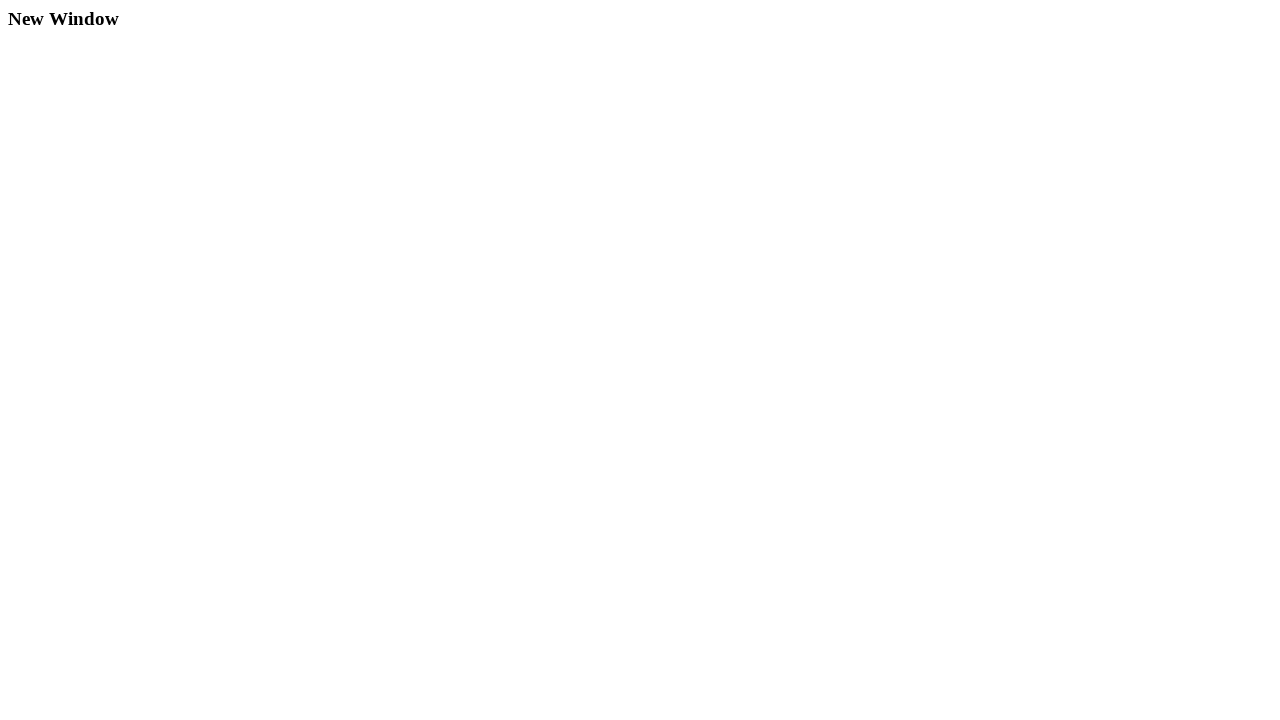

Child window page loaded
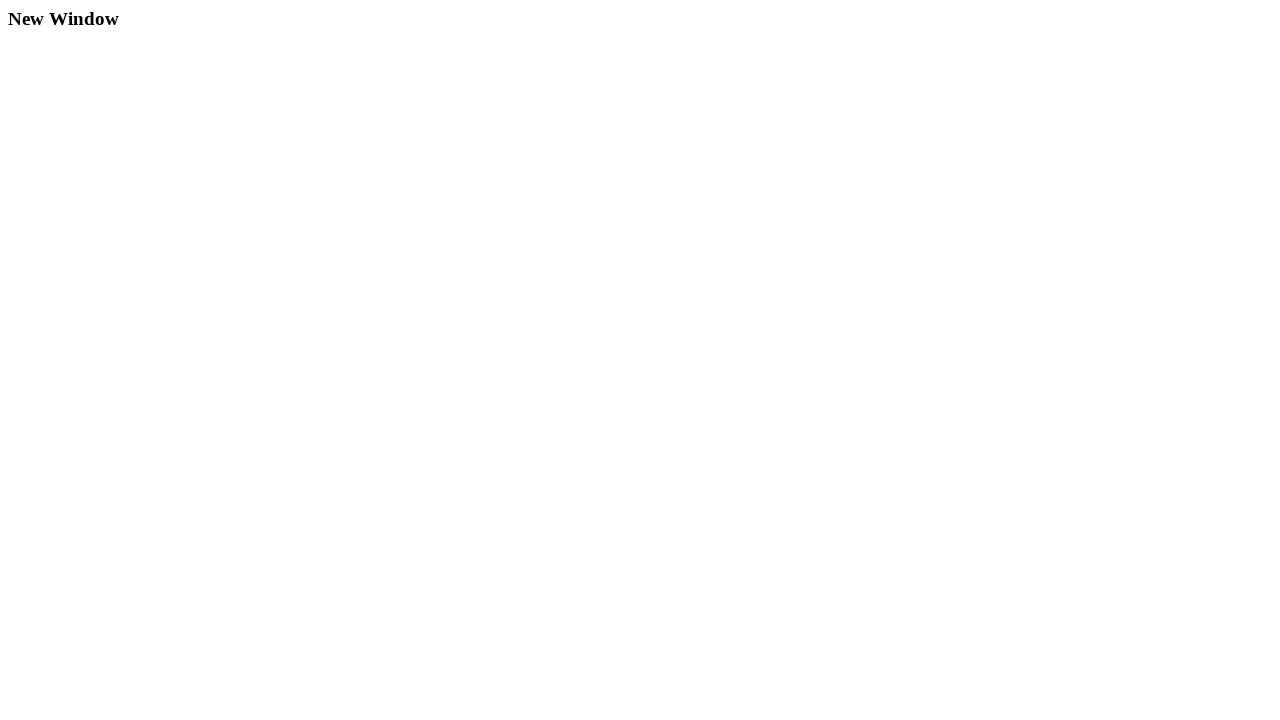

Verified 'New Window' text present in child window content
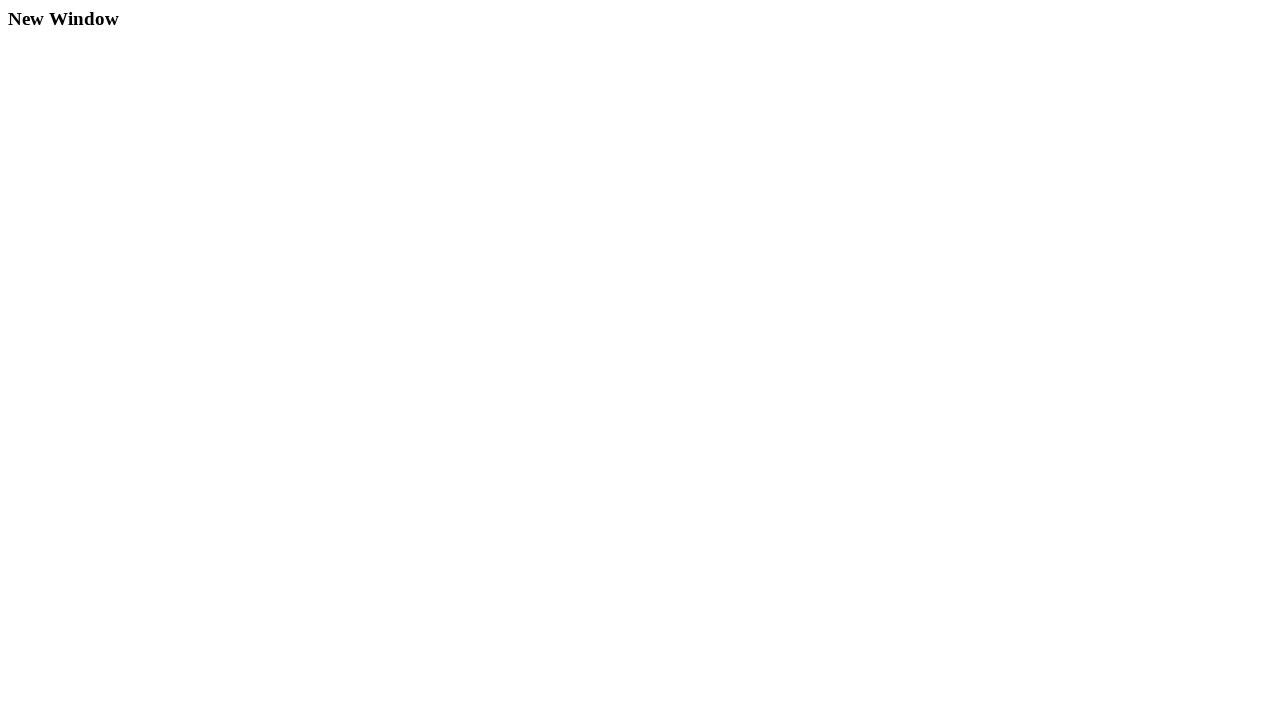

Closed child window
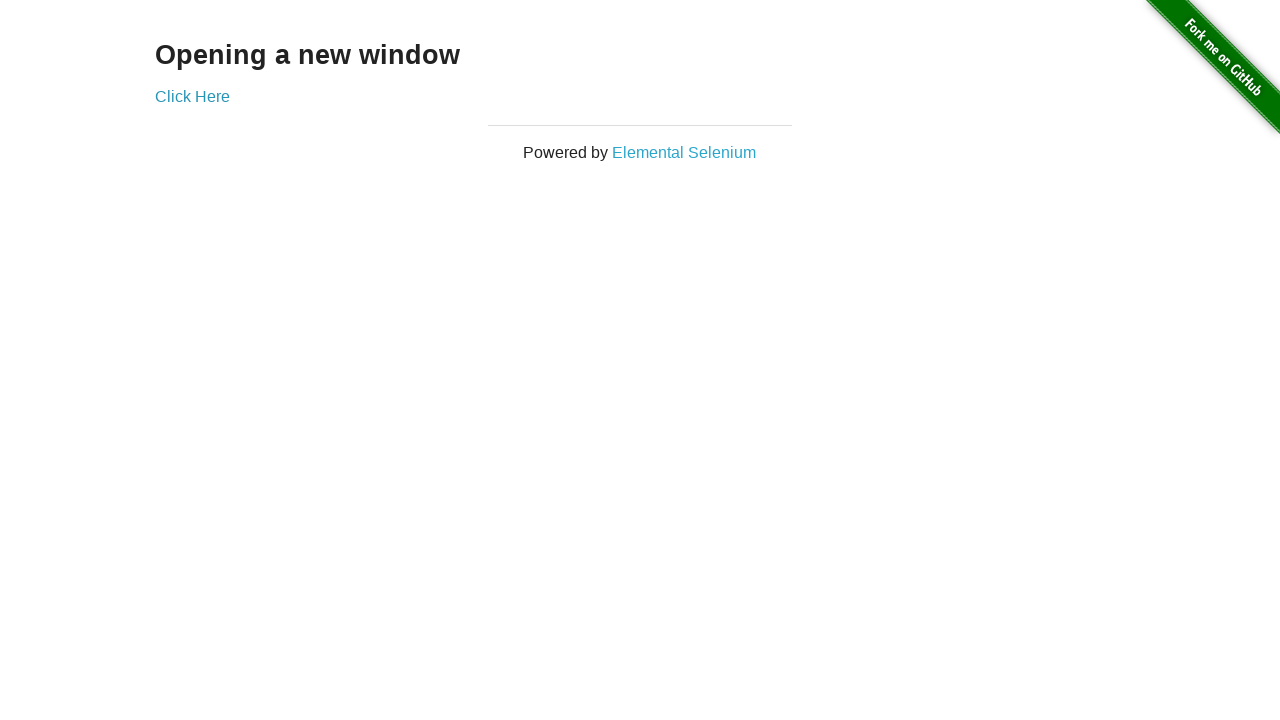

Switched focus back to parent window
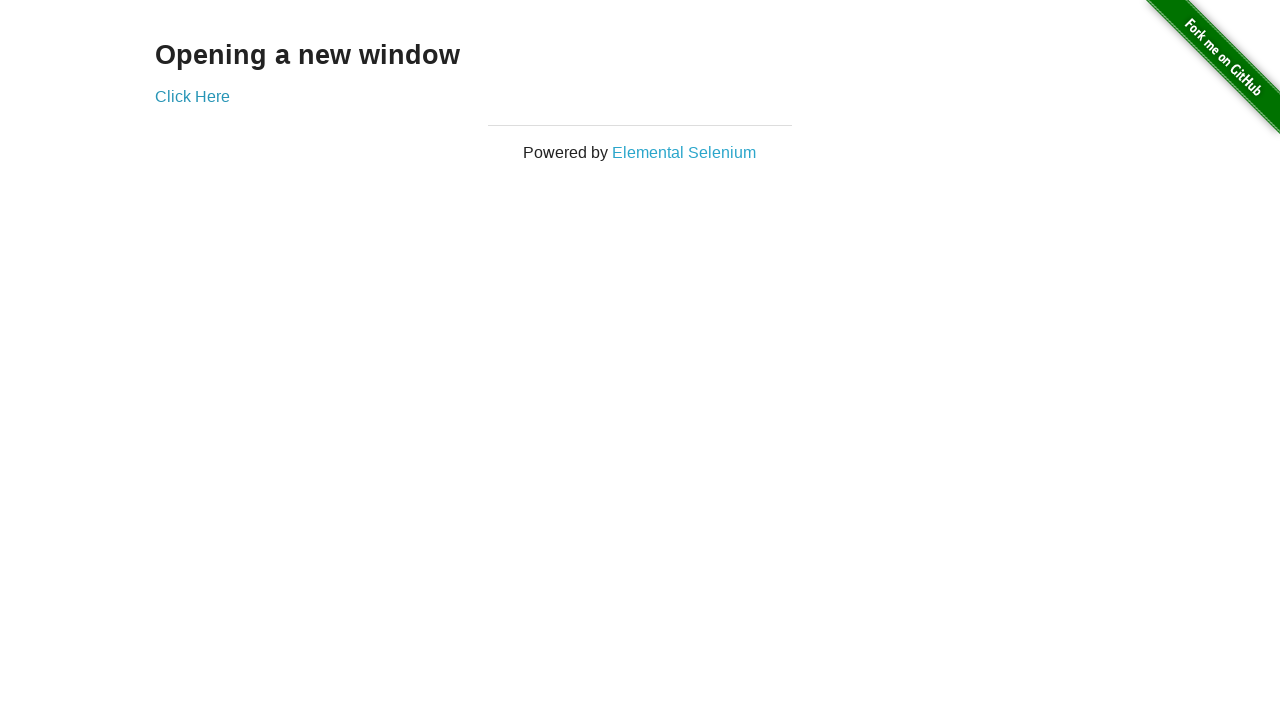

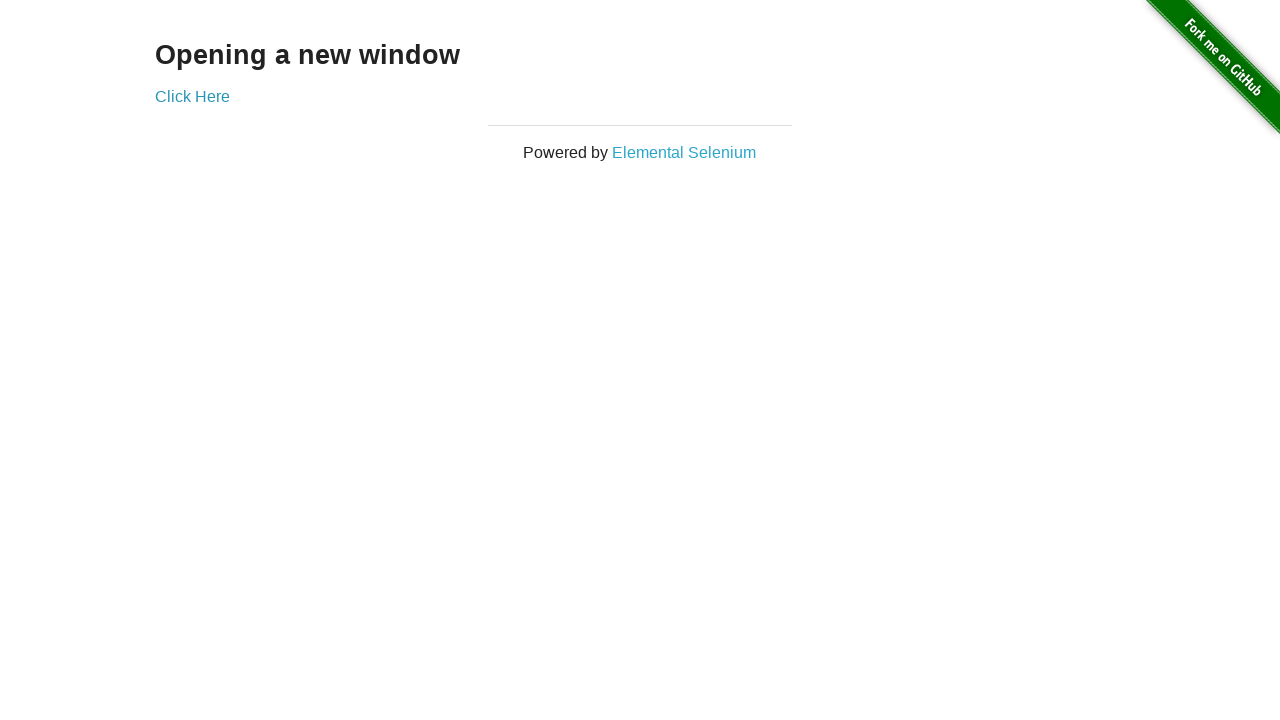